Tests iframe switching functionality by navigating to a frames practice page, switching to a single iframe, and entering text into an input field within the iframe.

Starting URL: https://demo.automationtesting.in/Frames.html

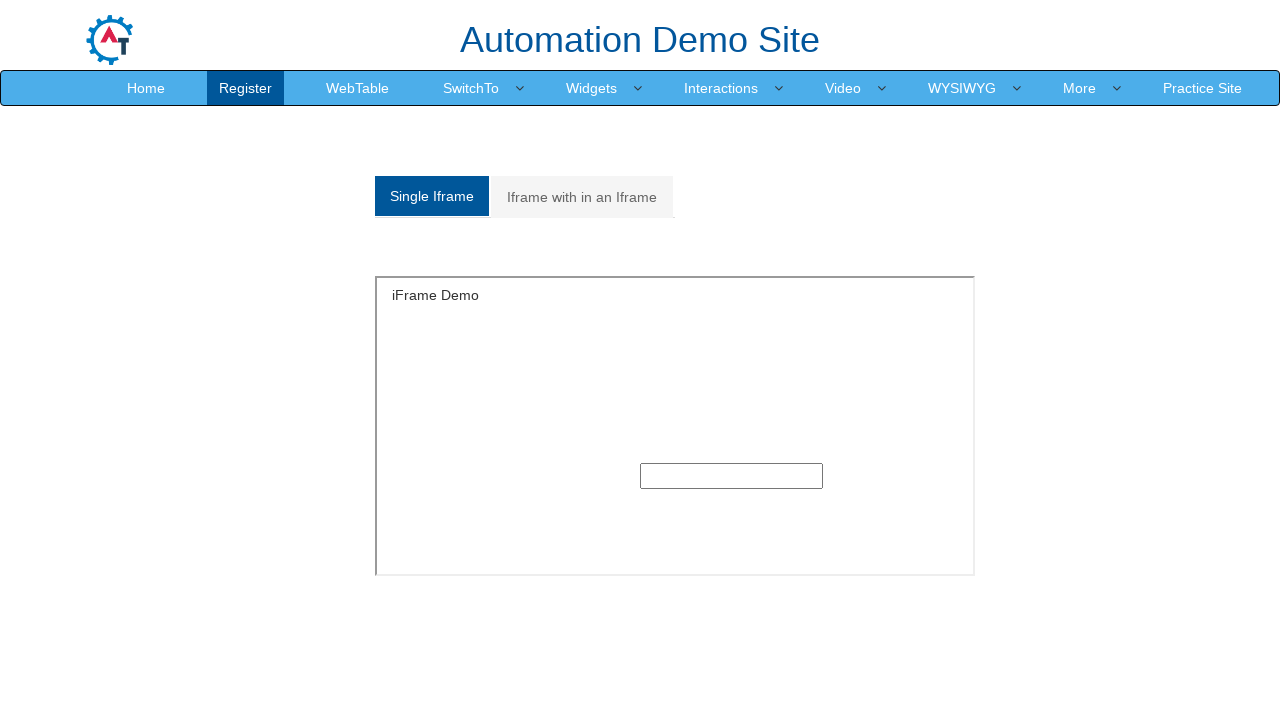

Located iframe with name 'SingleFrame'
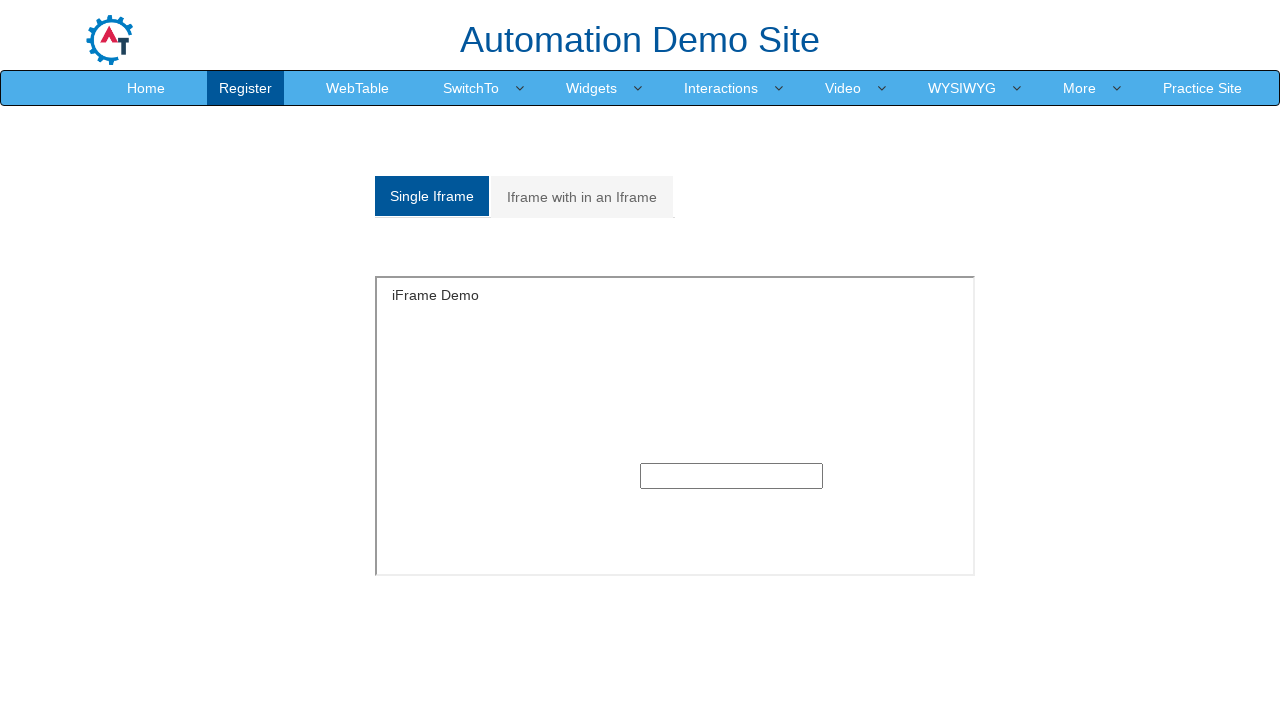

Filled input field within iframe with 'Testing Iframe Input' on iframe[name='SingleFrame'] >> internal:control=enter-frame >> xpath=/html/body/s
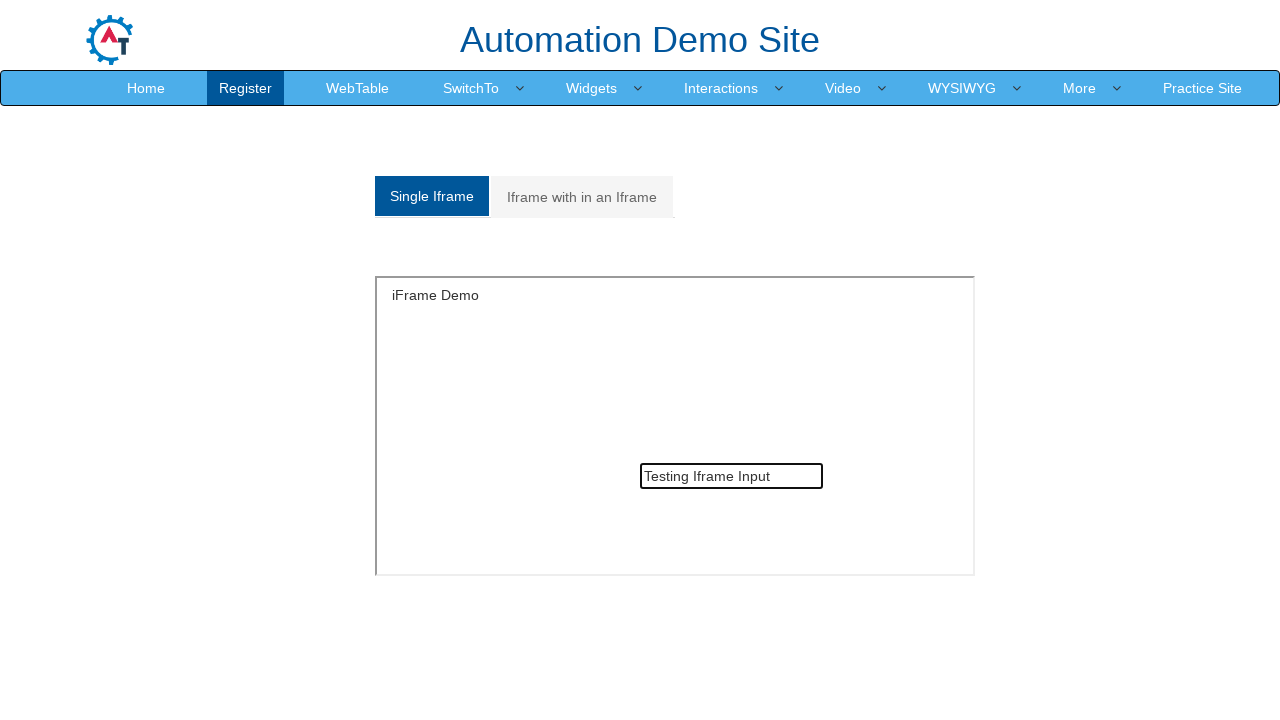

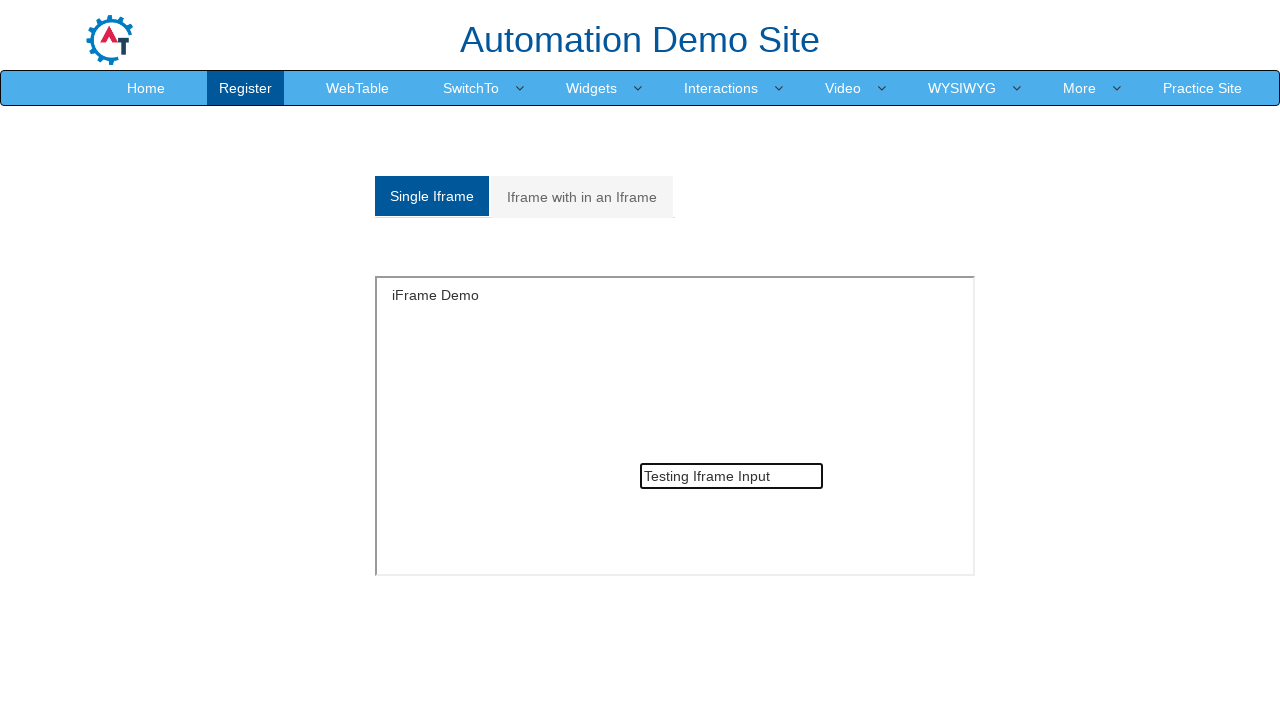